Navigates to Pro Kabaddi website and scrolls down to view the team standings table

Starting URL: https://www.prokabaddi.com/

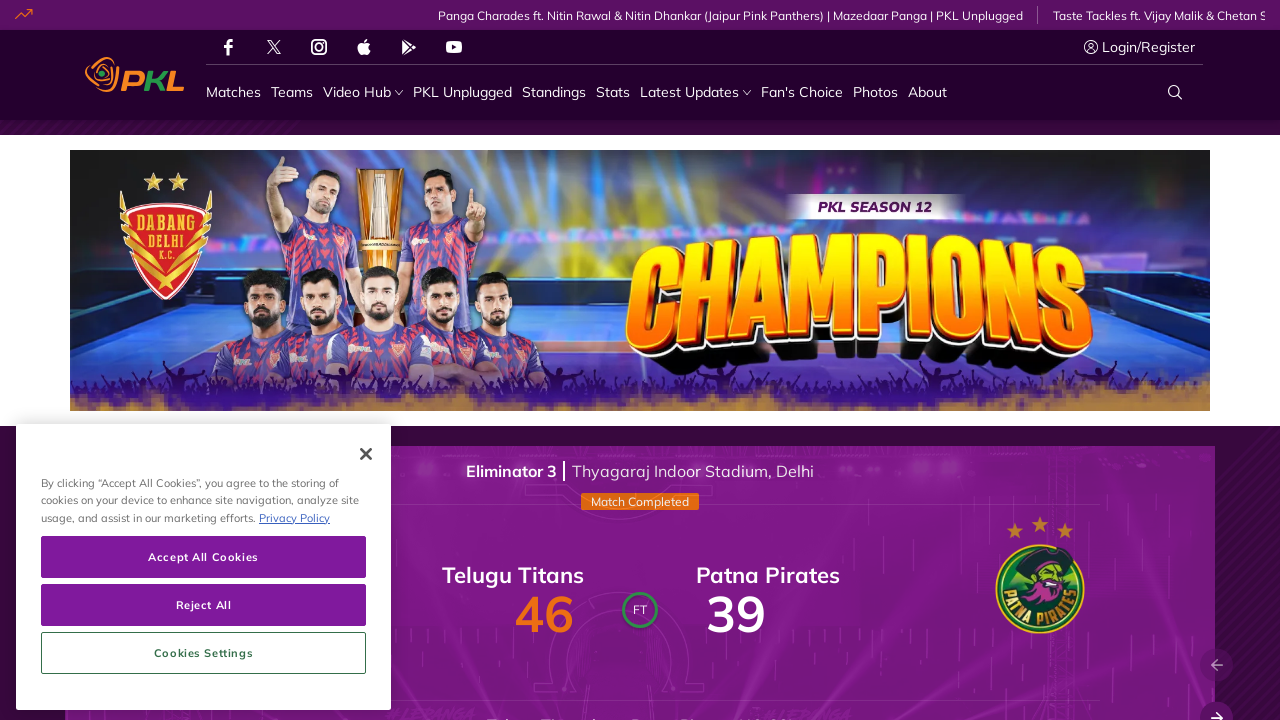

Navigated to Pro Kabaddi website
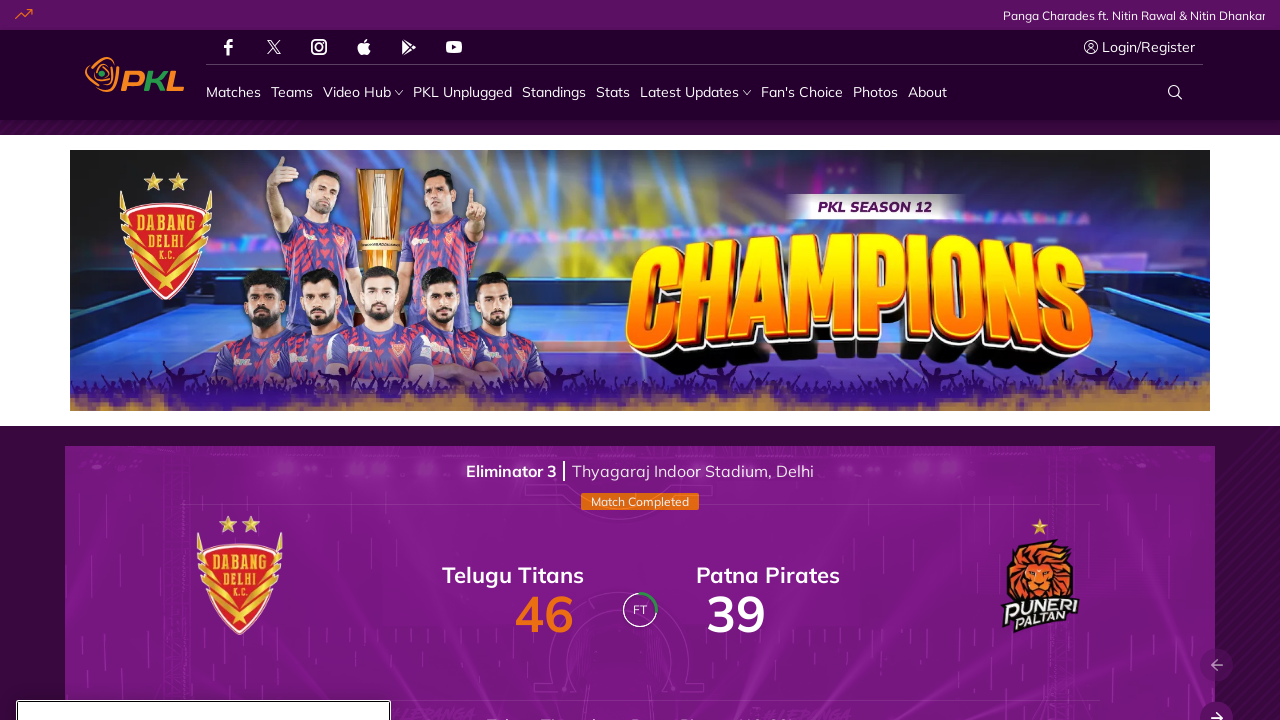

Scrolled down 2000 pixels to view team standings
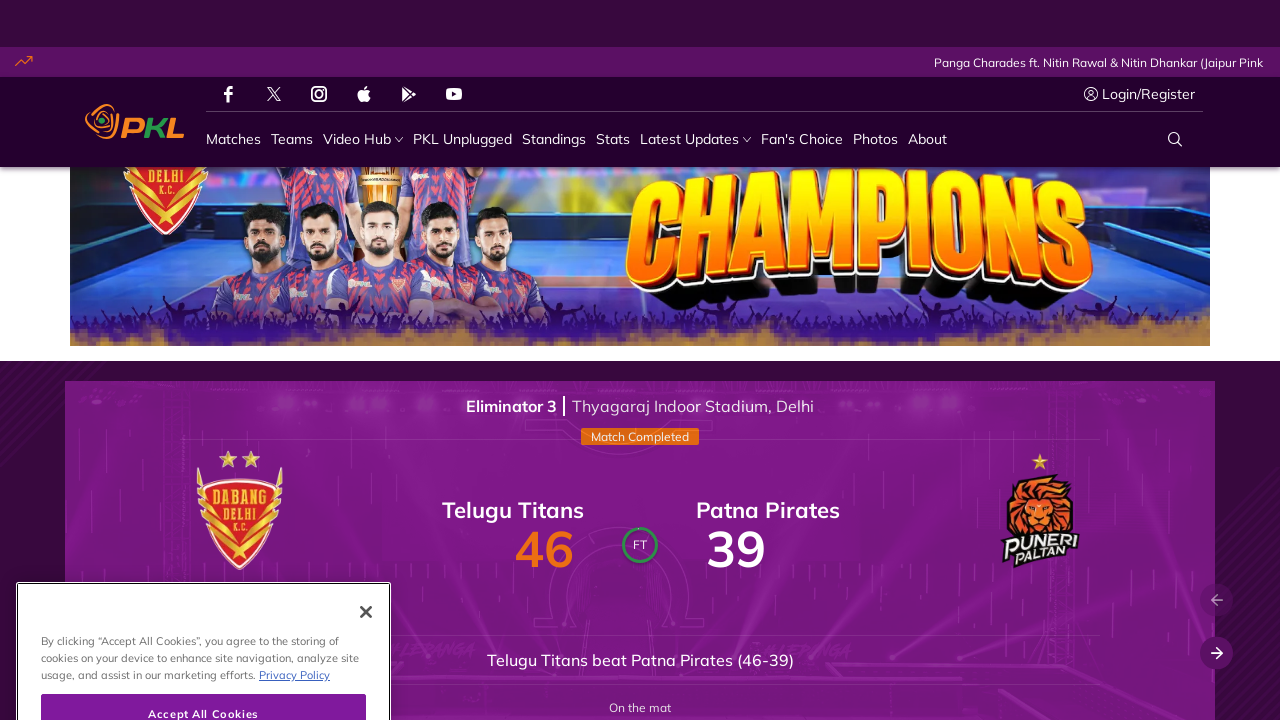

Team name elements loaded in standings table
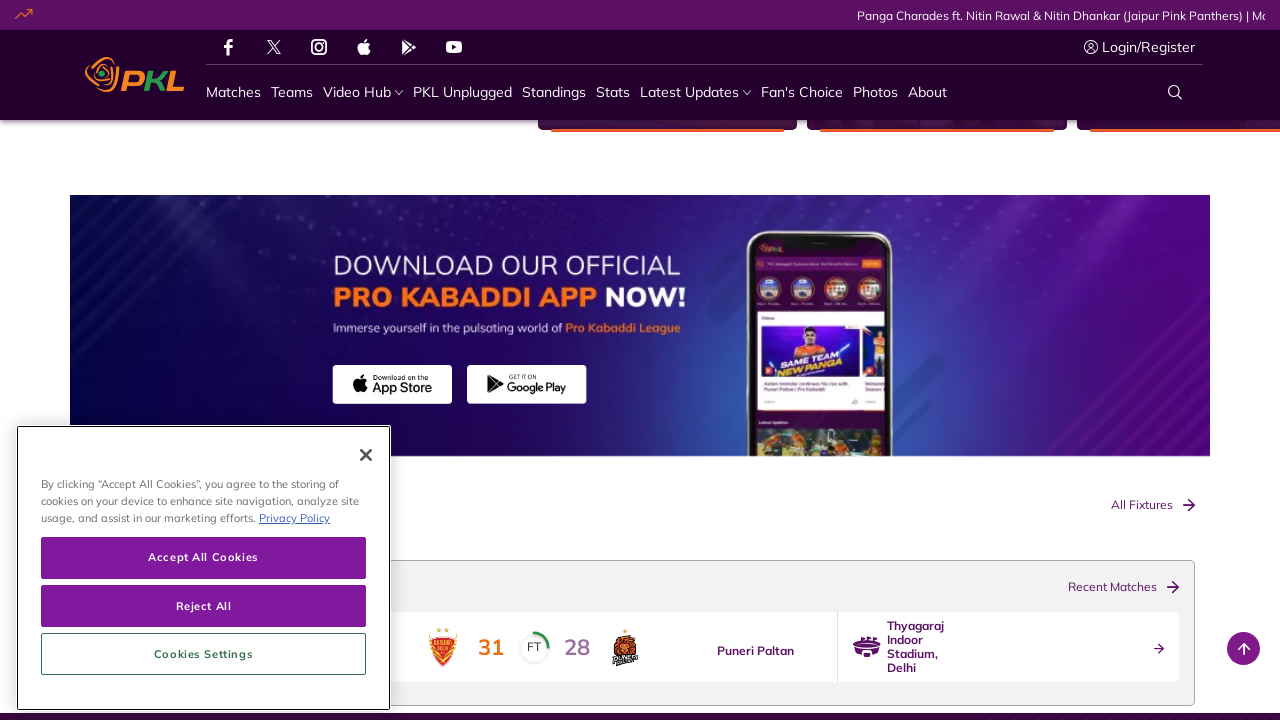

Matches played column visible in standings table
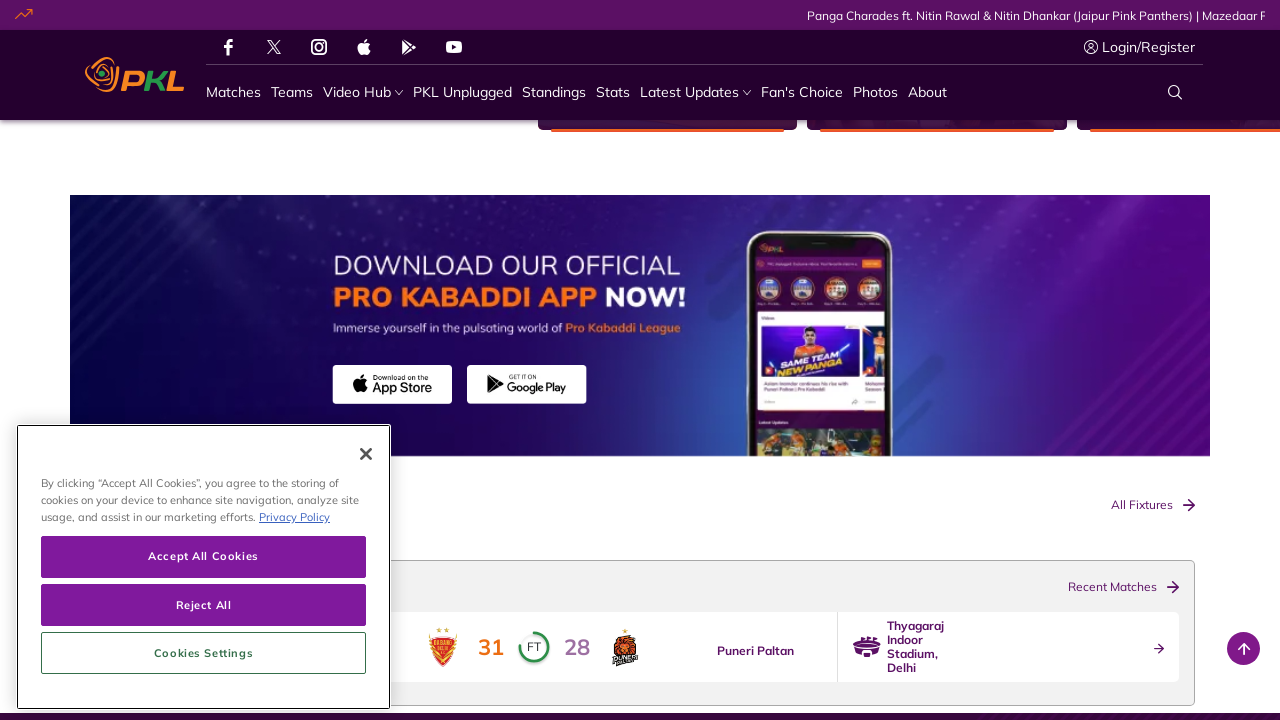

Points column visible in standings table
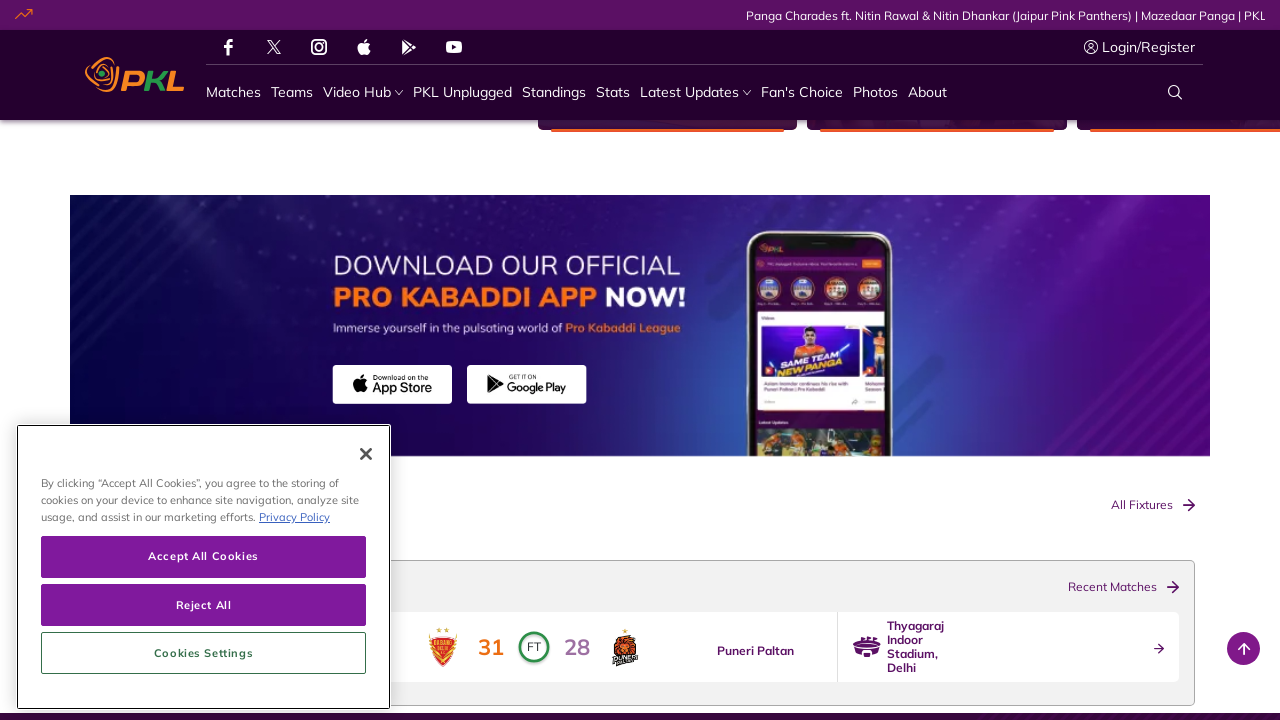

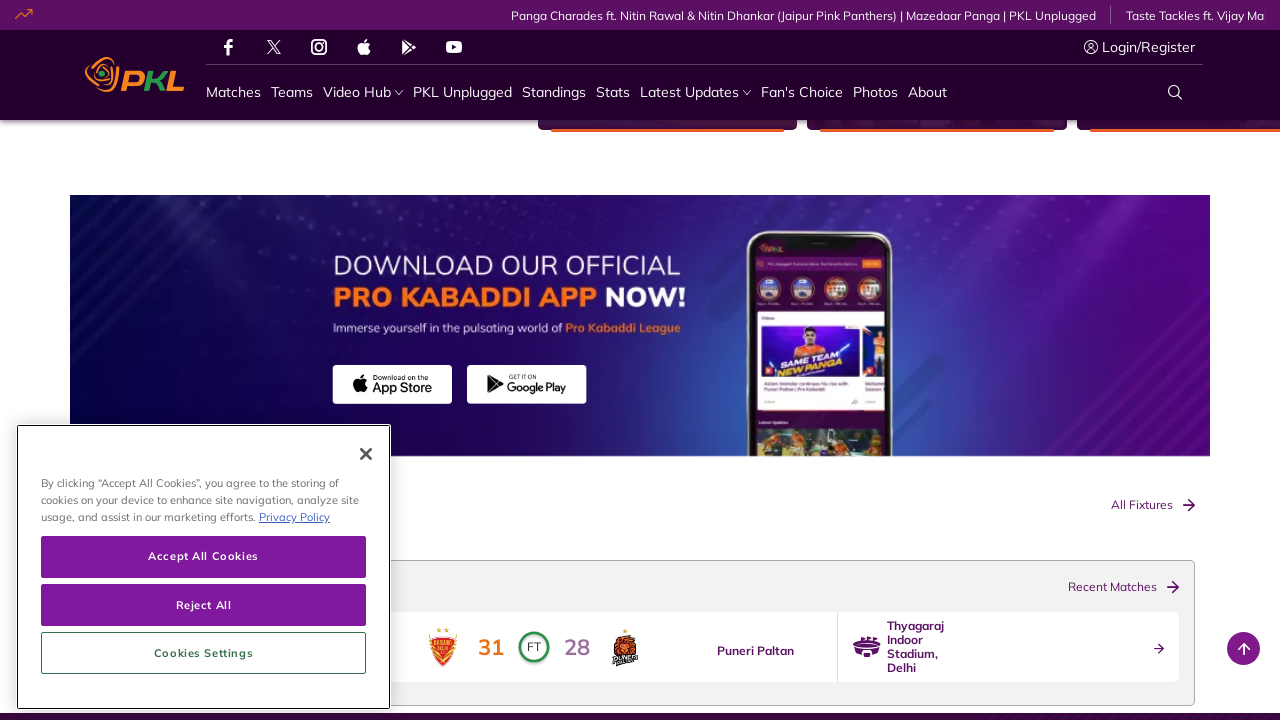